Verifies the ROOMS navigation button is displayed, has correct text, and redirects to the rooms page when clicked

Starting URL: https://ancabota09.wixsite.com/intern

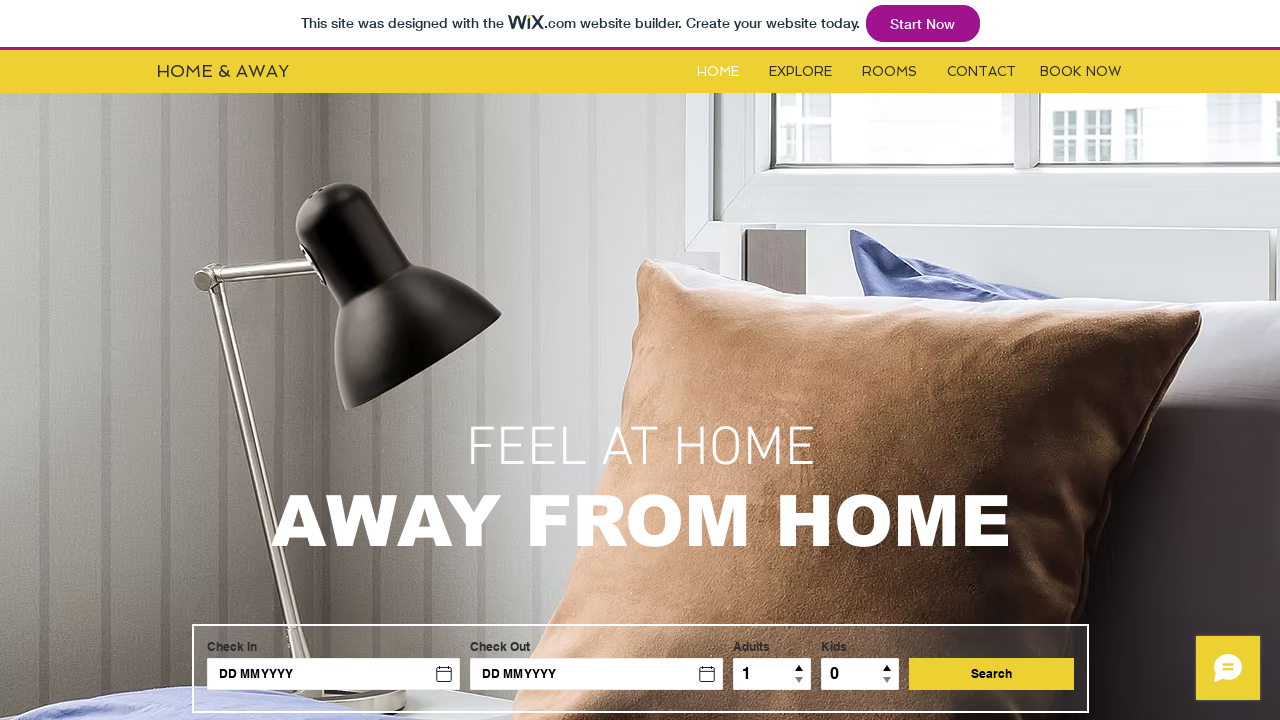

Rooms button is visible on the page
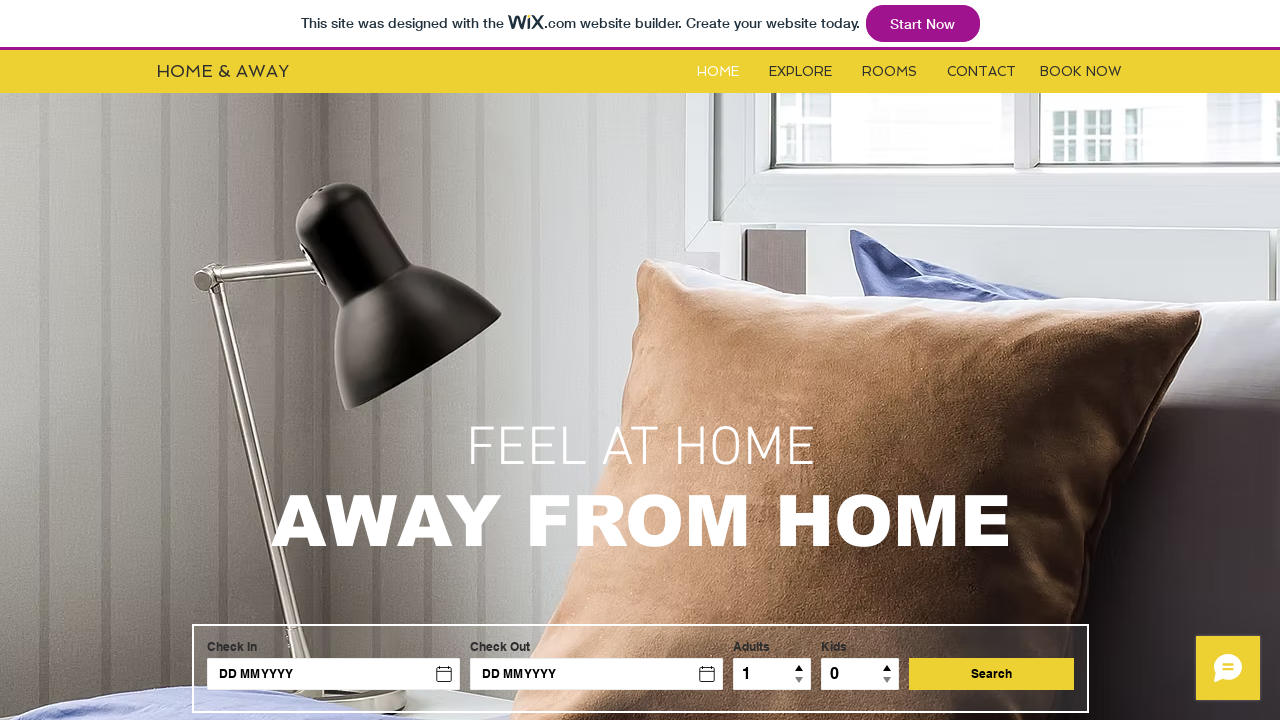

Verified Rooms button has correct text 'ROOMS'
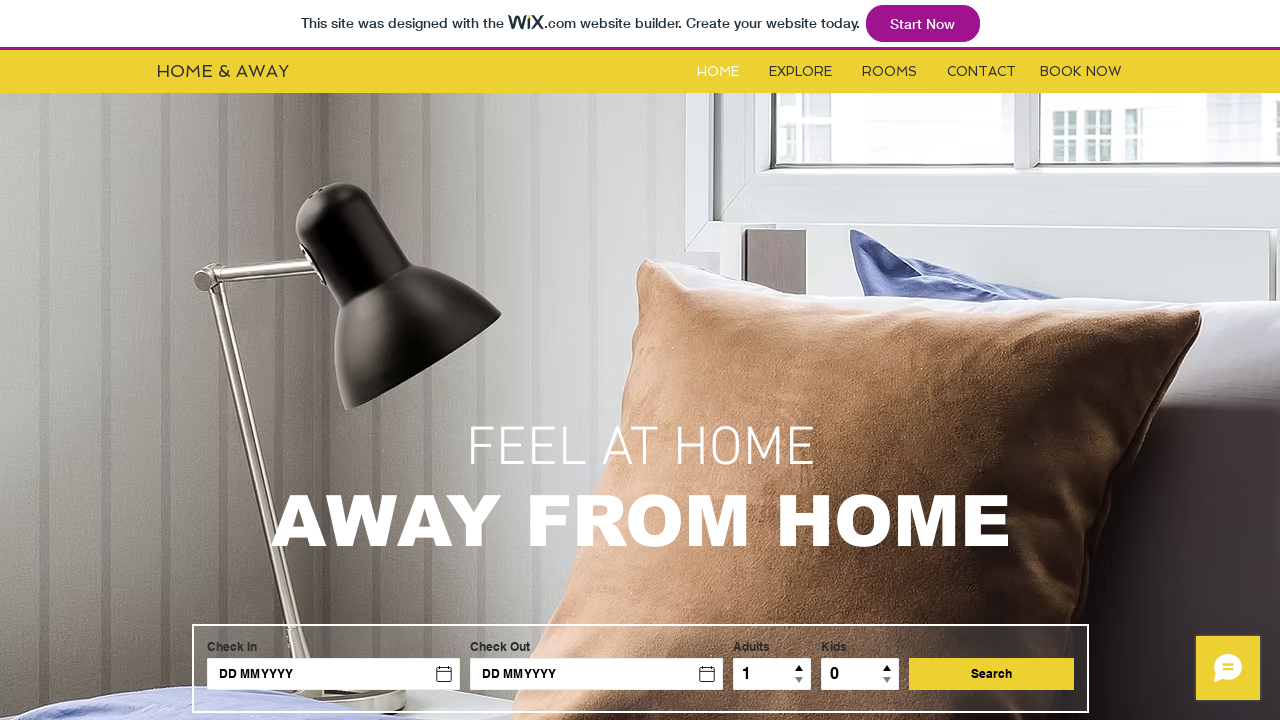

Clicked the ROOMS navigation button at (890, 72) on #i6kl732v2label
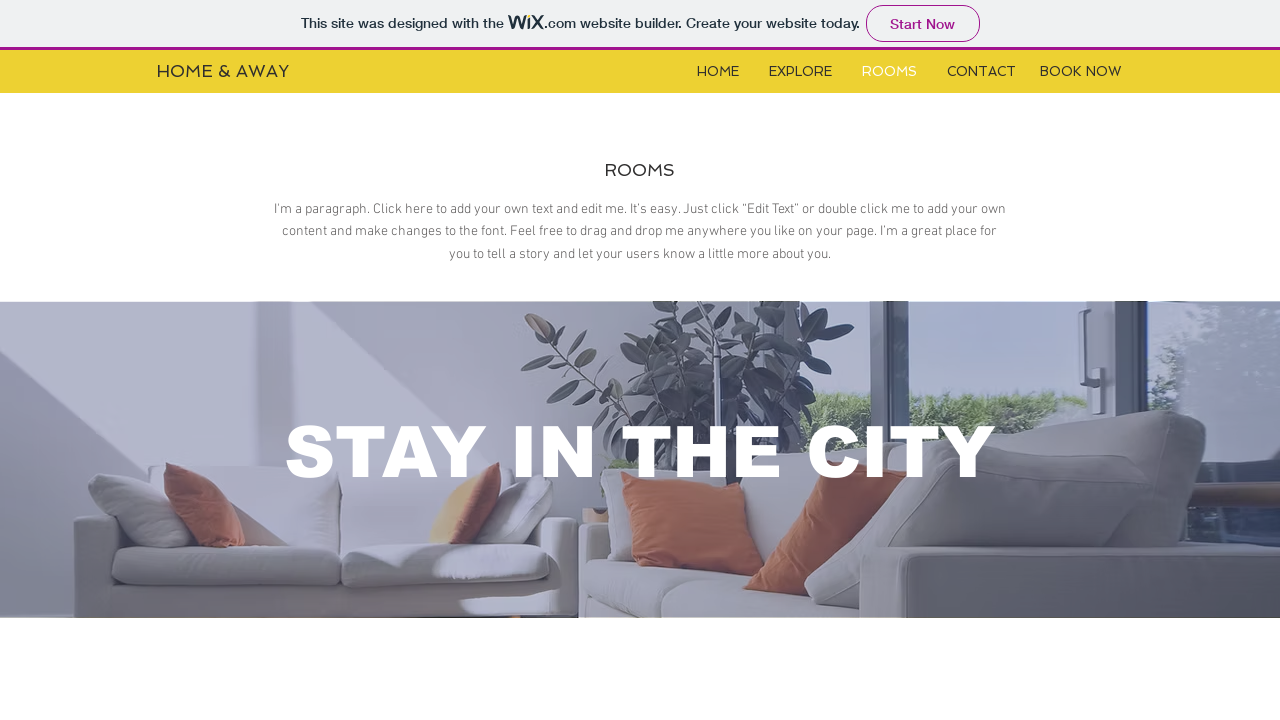

Page navigated to rooms URL
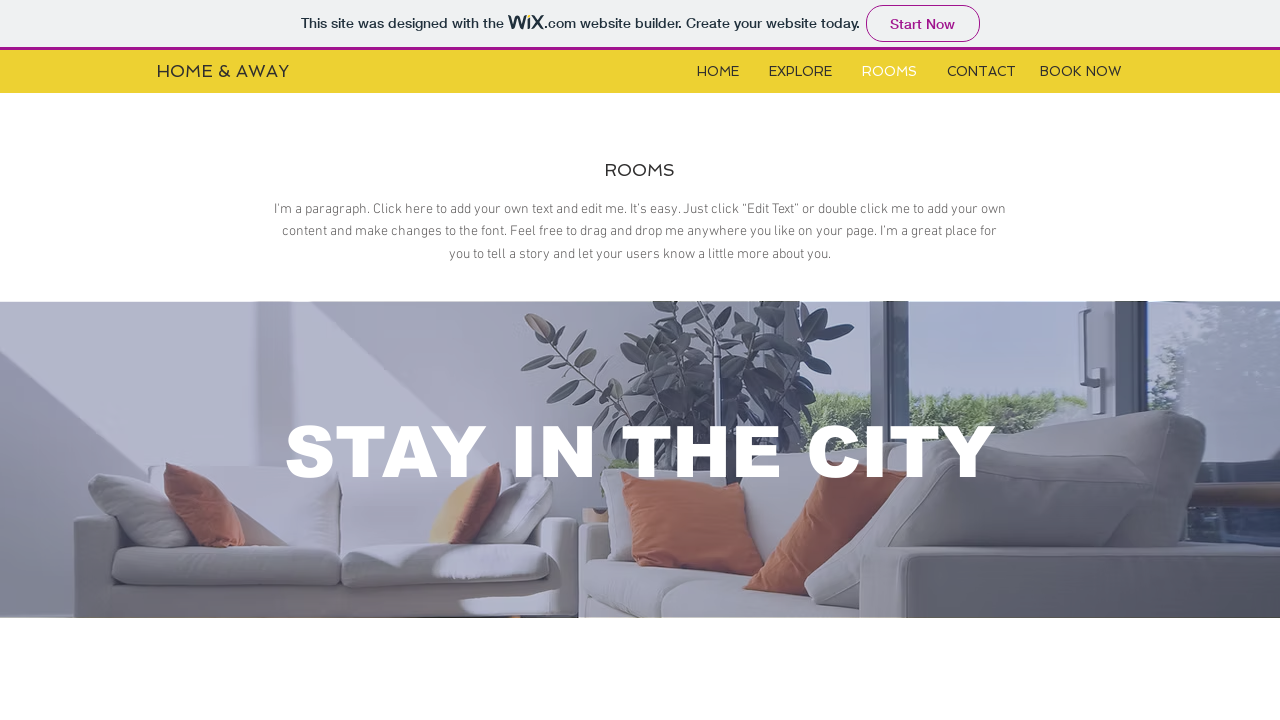

Verified correct redirect to rooms page
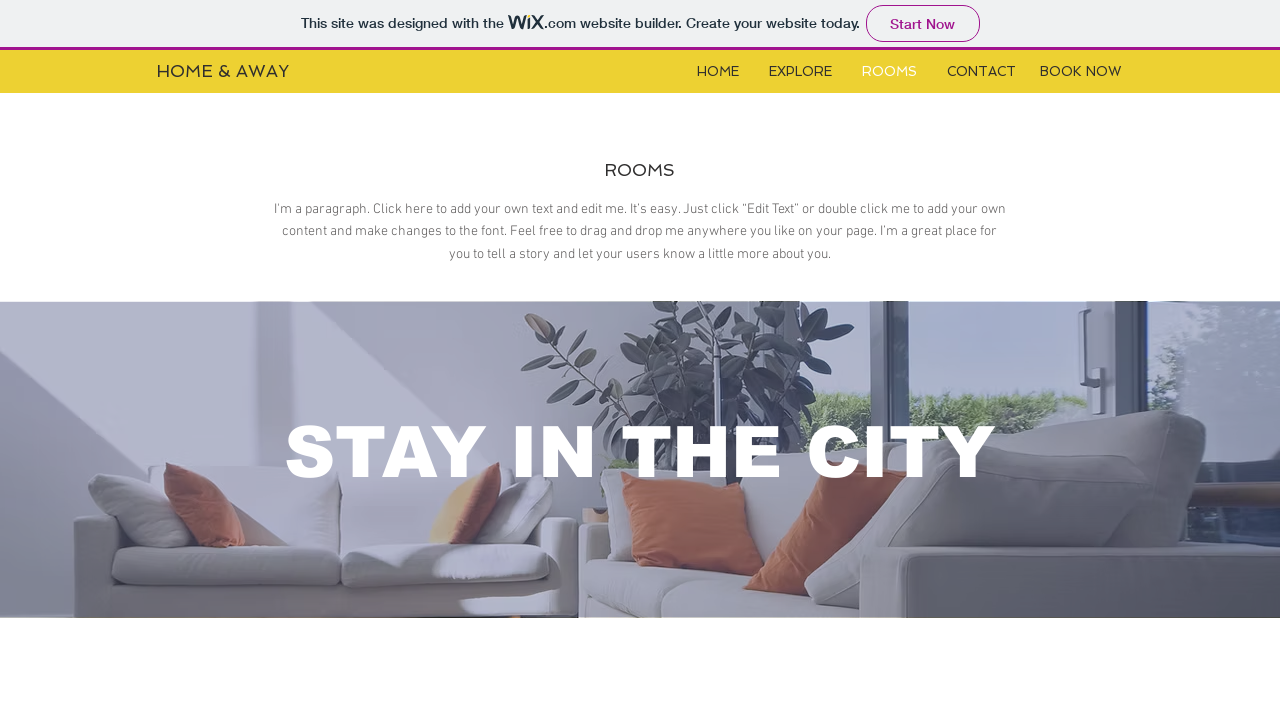

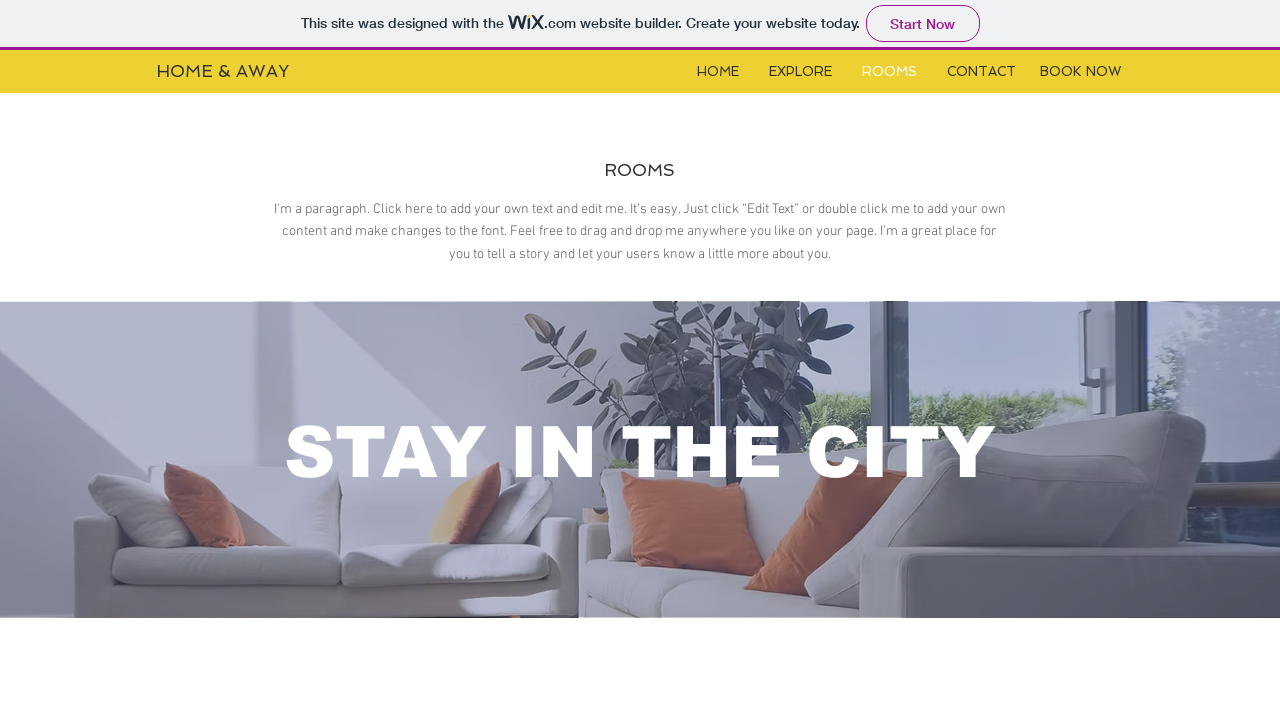